Tests clicking the Select Destination button on the demo travel site.

Starting URL: https://demo.testim.io/prod/

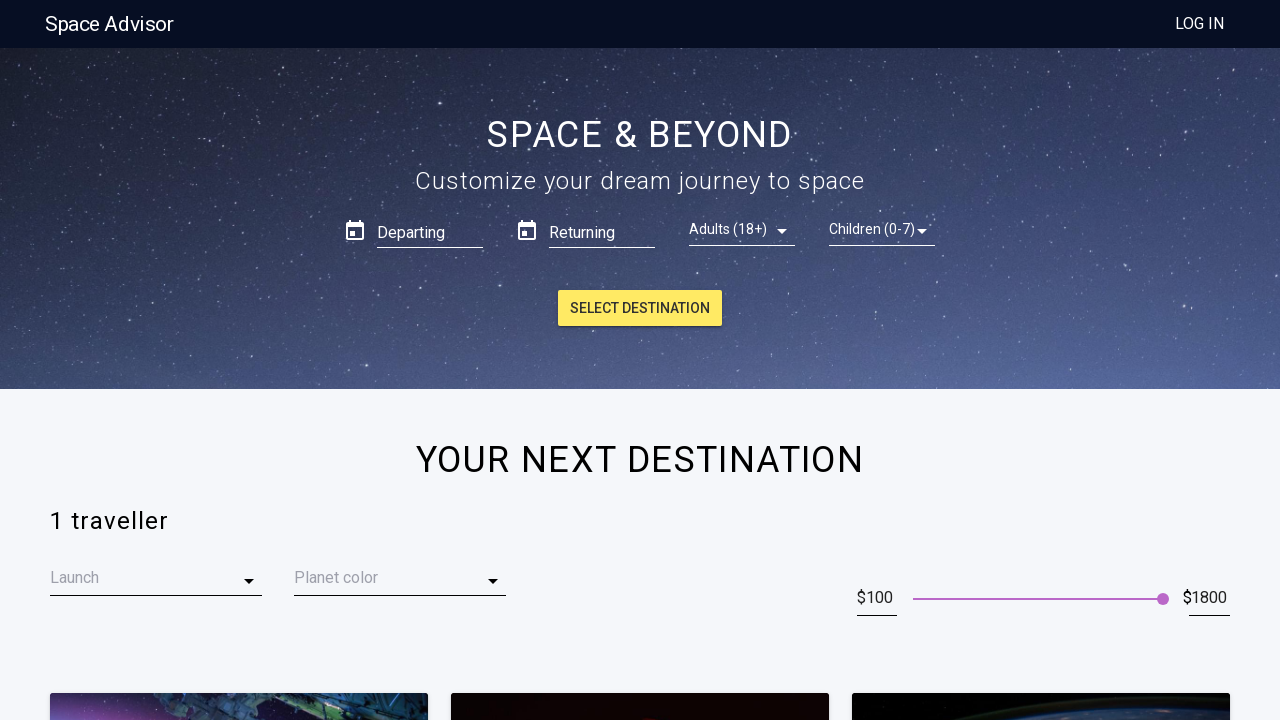

Clicked the Select Destination button on the demo travel site at (640, 308) on internal:role=button[name="Select Destination"i]
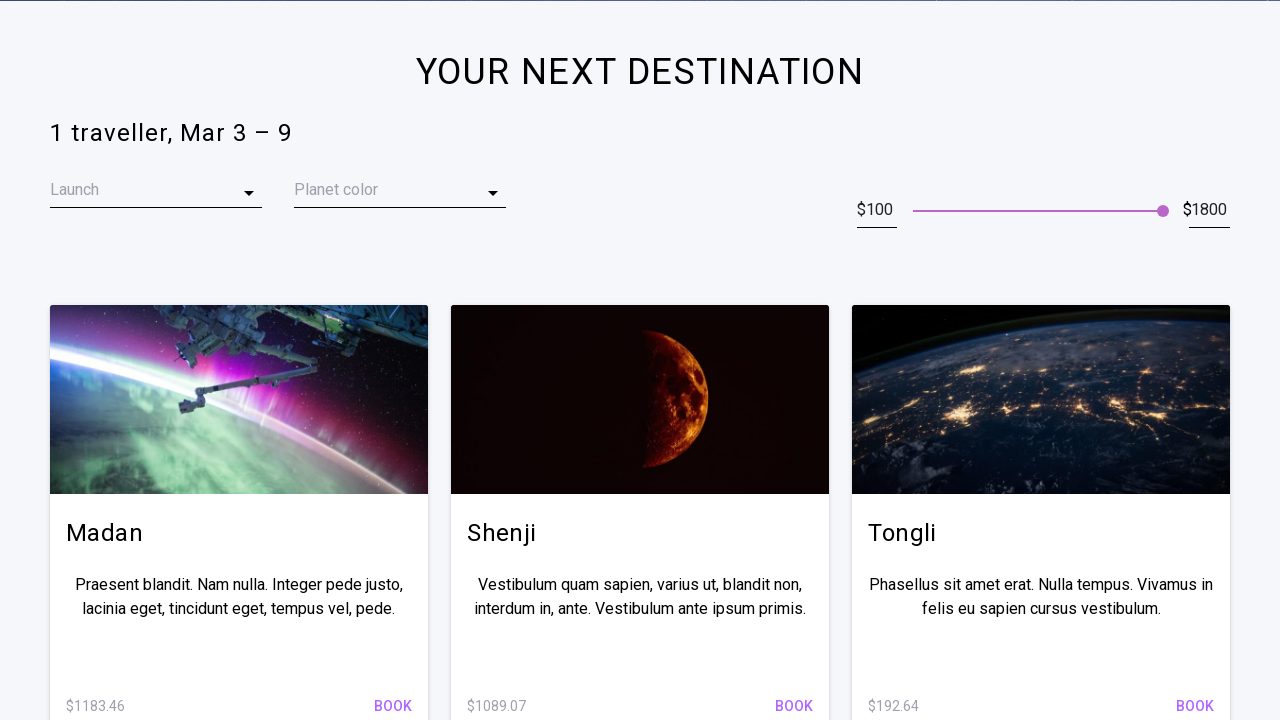

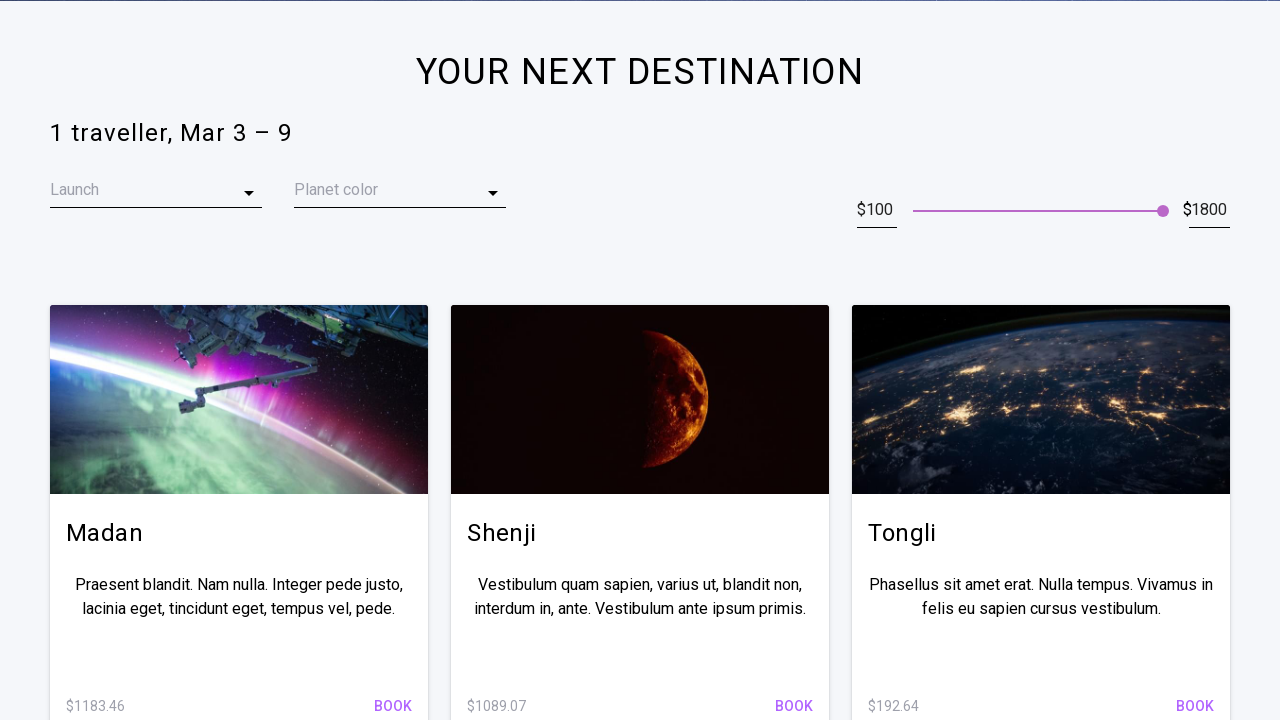